Tests file download functionality by navigating to a download page and clicking on a specific file link to download it

Starting URL: https://the-internet.herokuapp.com/download

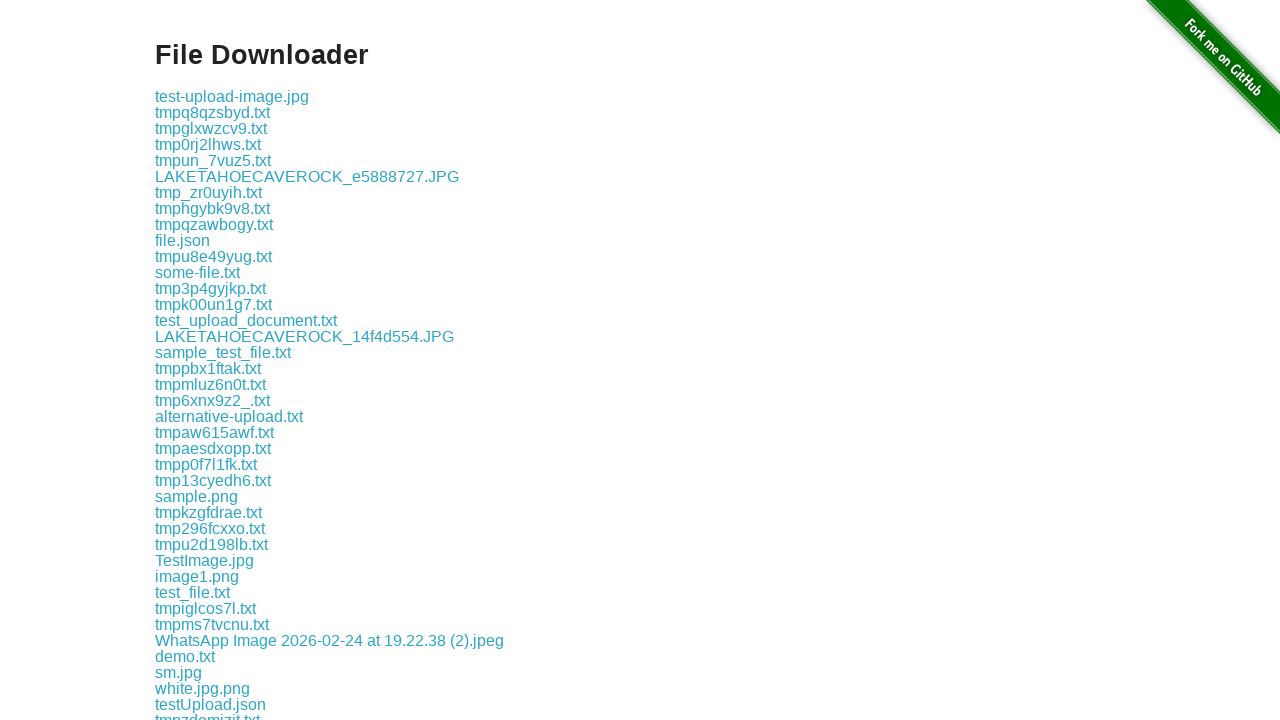

Download links container loaded
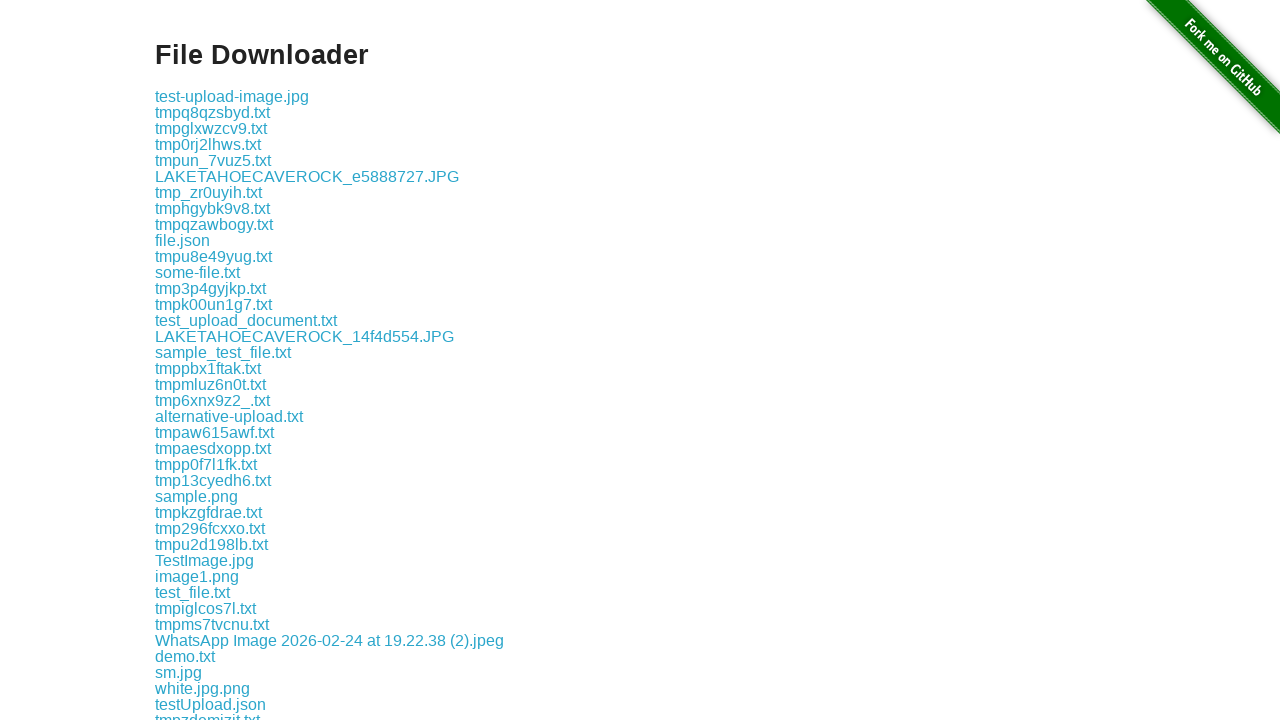

Located all download file links
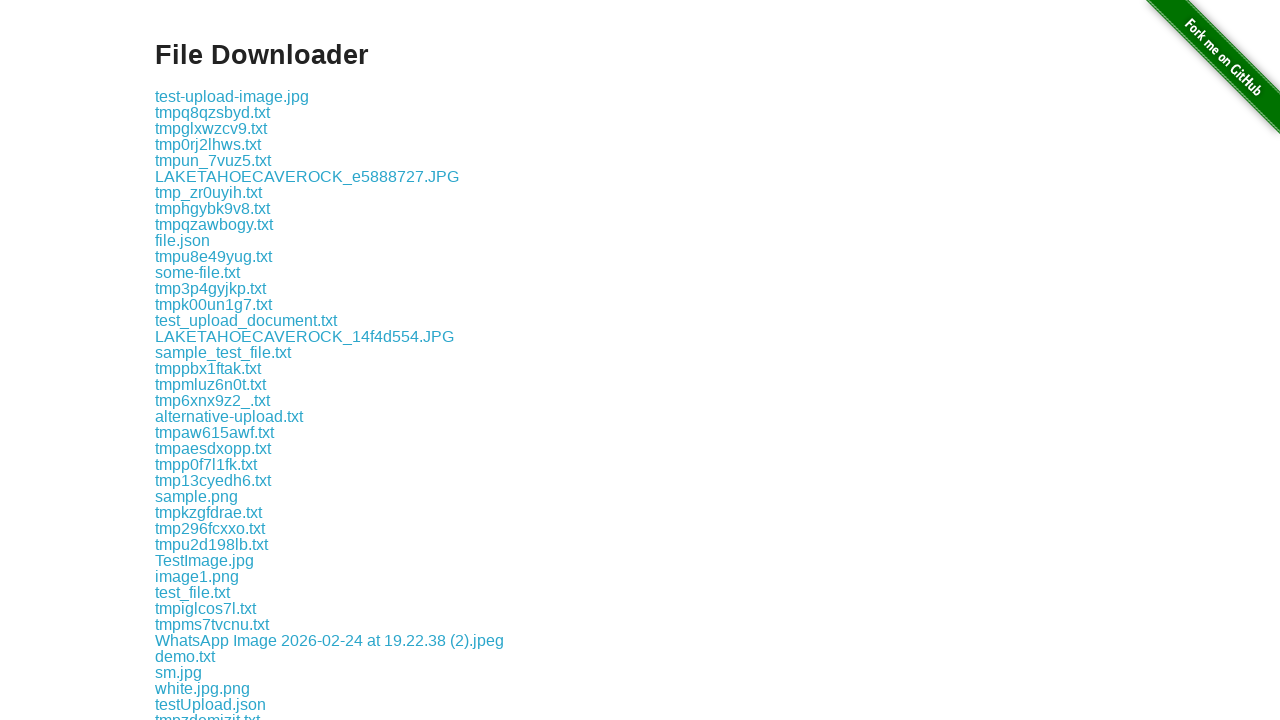

Clicked the first available download file link at (232, 96) on #content > div a >> nth=0
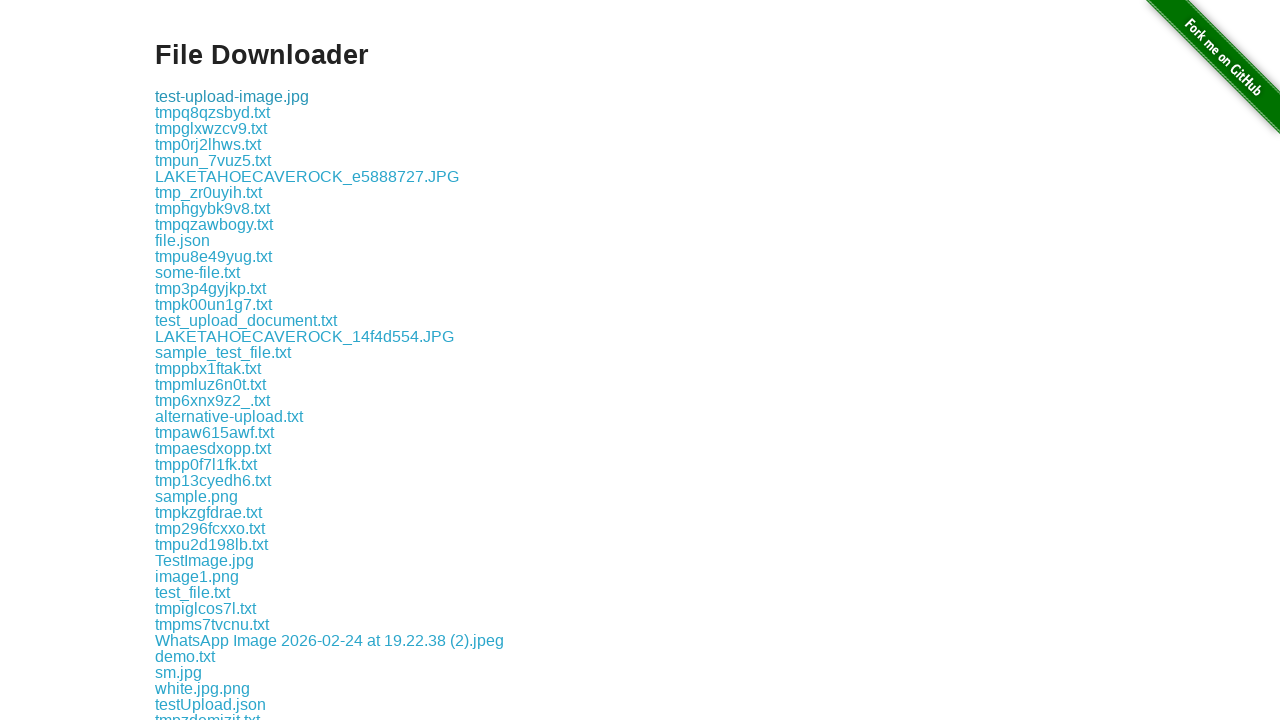

Waited for download to initiate
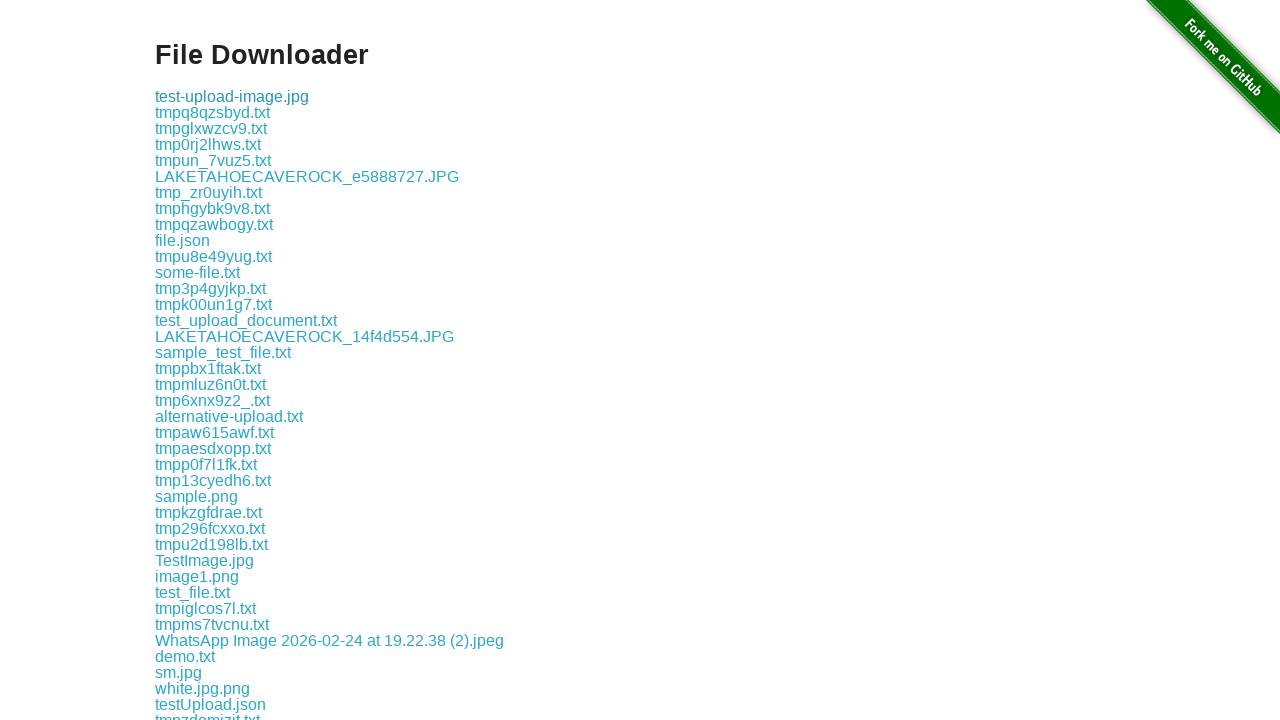

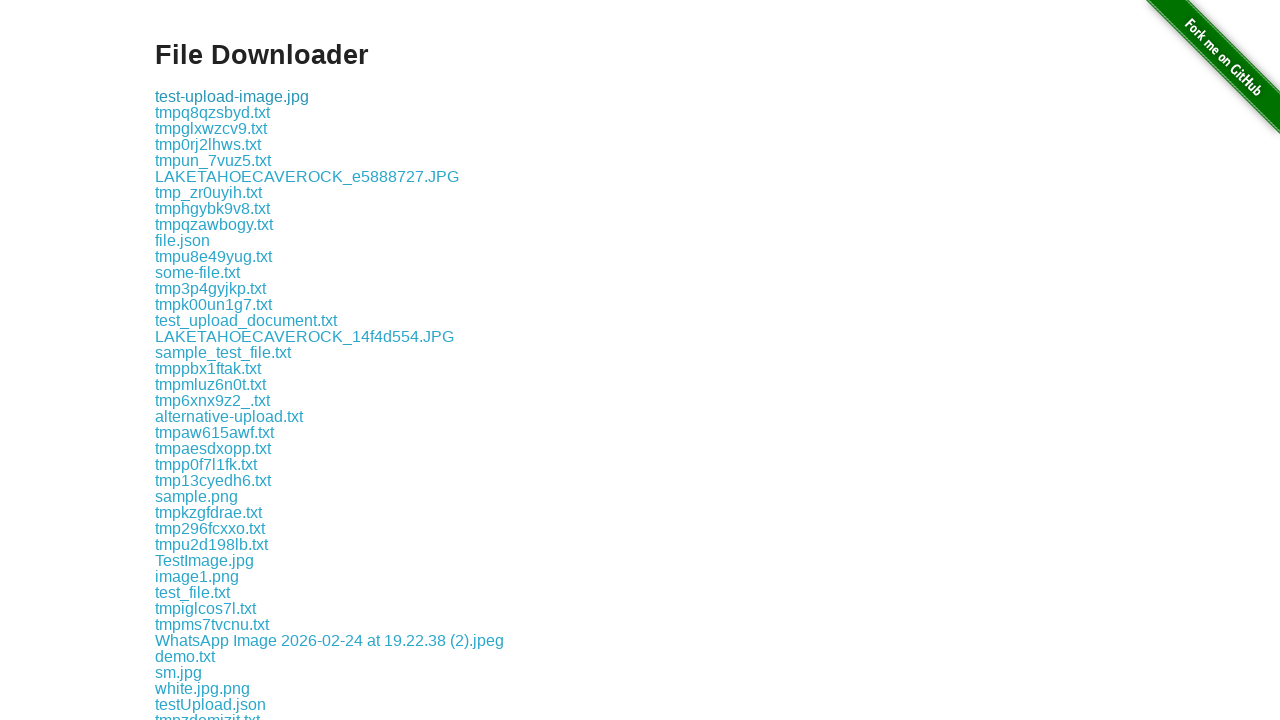